Tests that Clear completed button is hidden when there are no completed items

Starting URL: https://demo.playwright.dev/todomvc

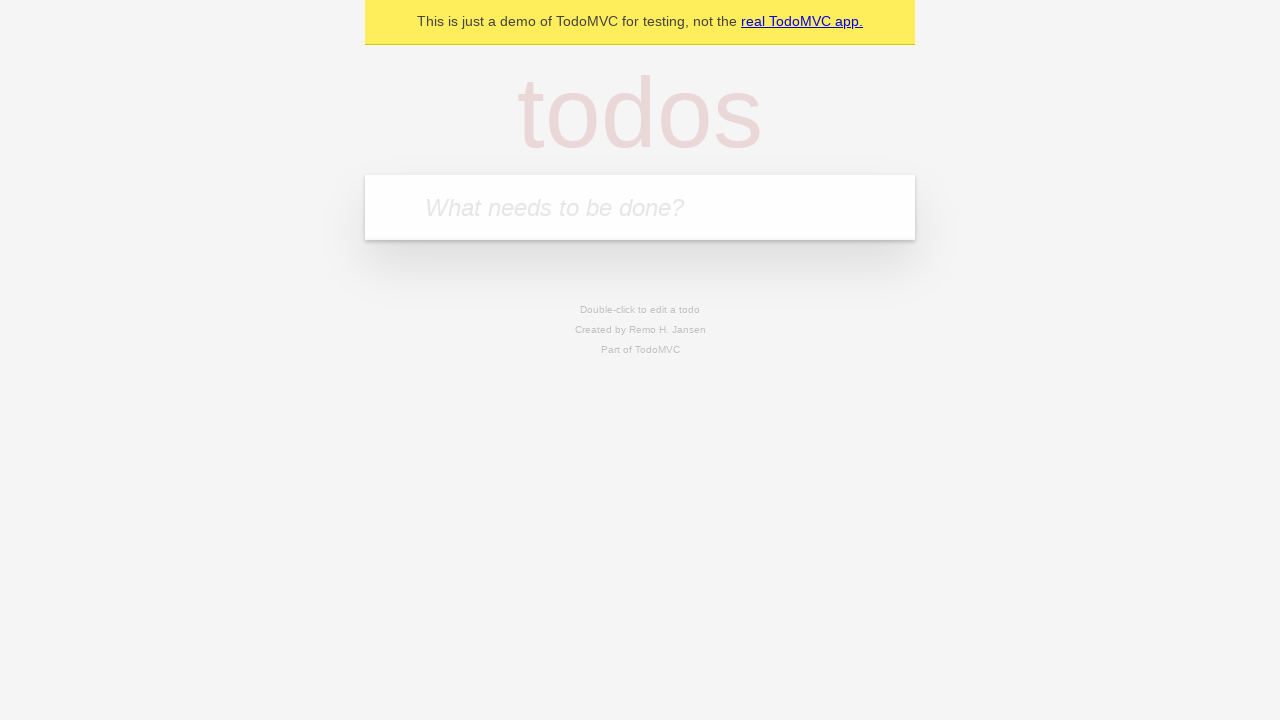

Filled todo input with 'buy some cheese' on internal:attr=[placeholder="What needs to be done?"i]
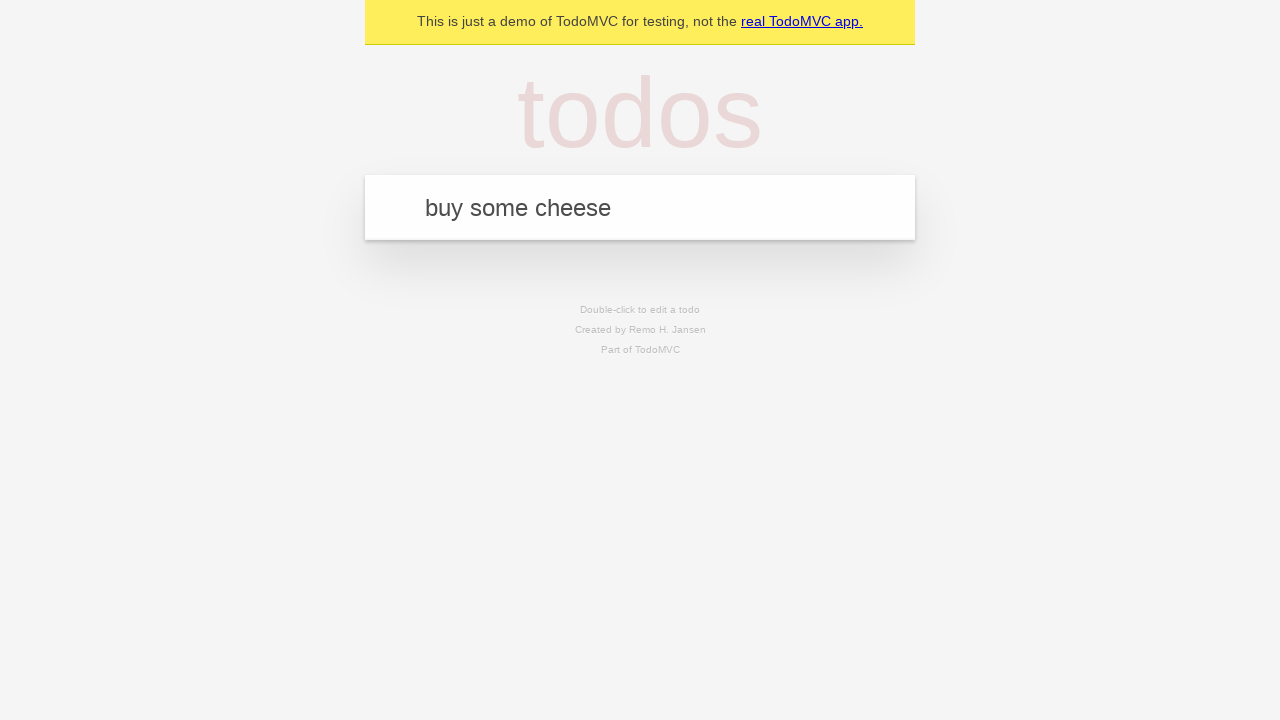

Pressed Enter to create first todo item on internal:attr=[placeholder="What needs to be done?"i]
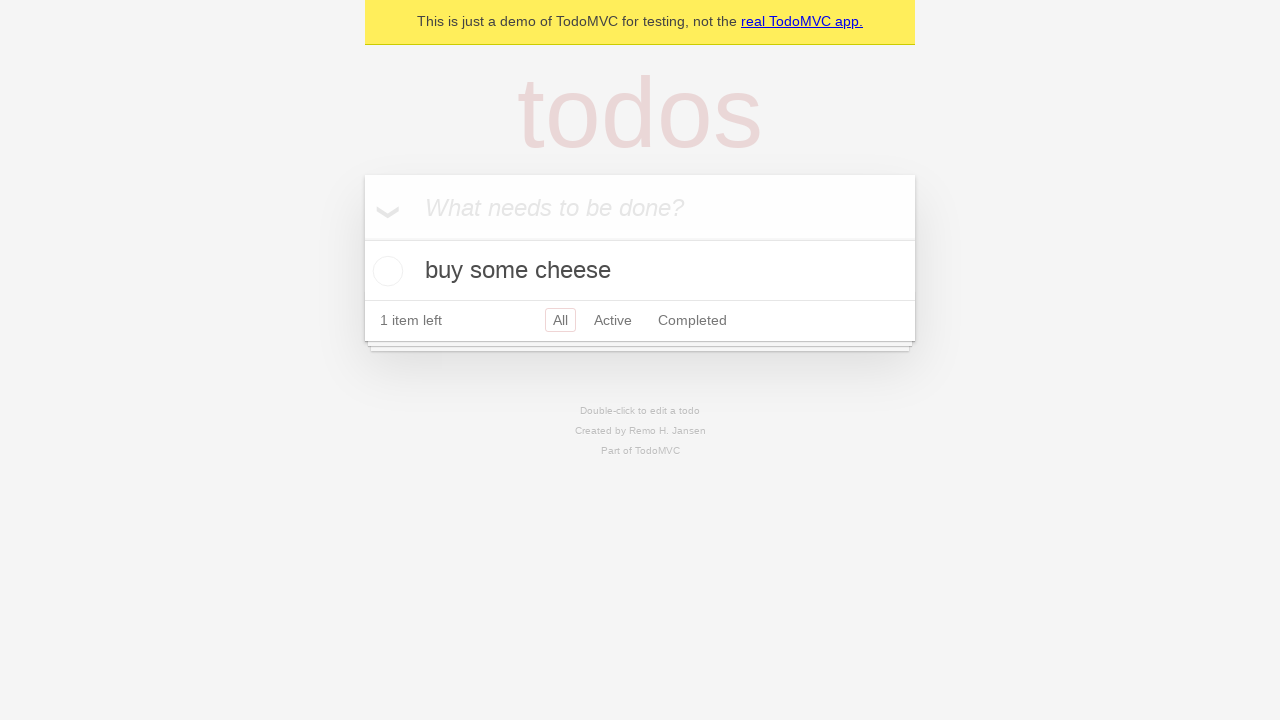

Filled todo input with 'feed the cat' on internal:attr=[placeholder="What needs to be done?"i]
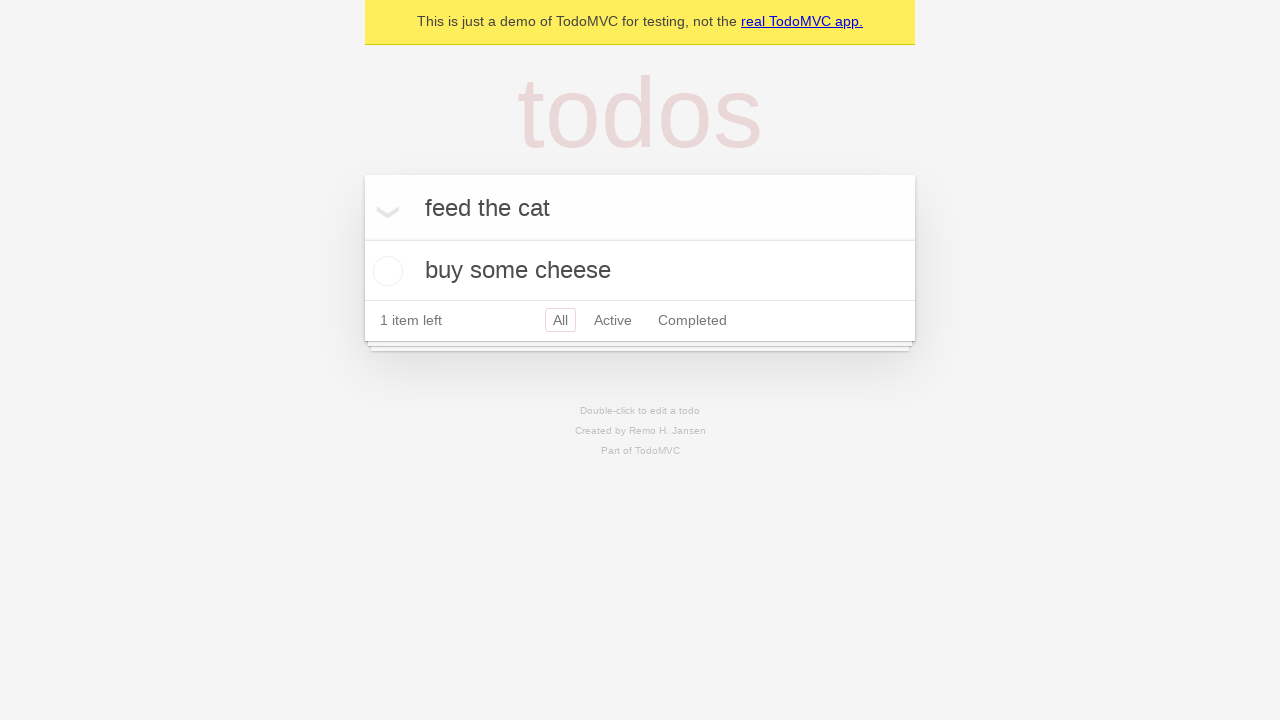

Pressed Enter to create second todo item on internal:attr=[placeholder="What needs to be done?"i]
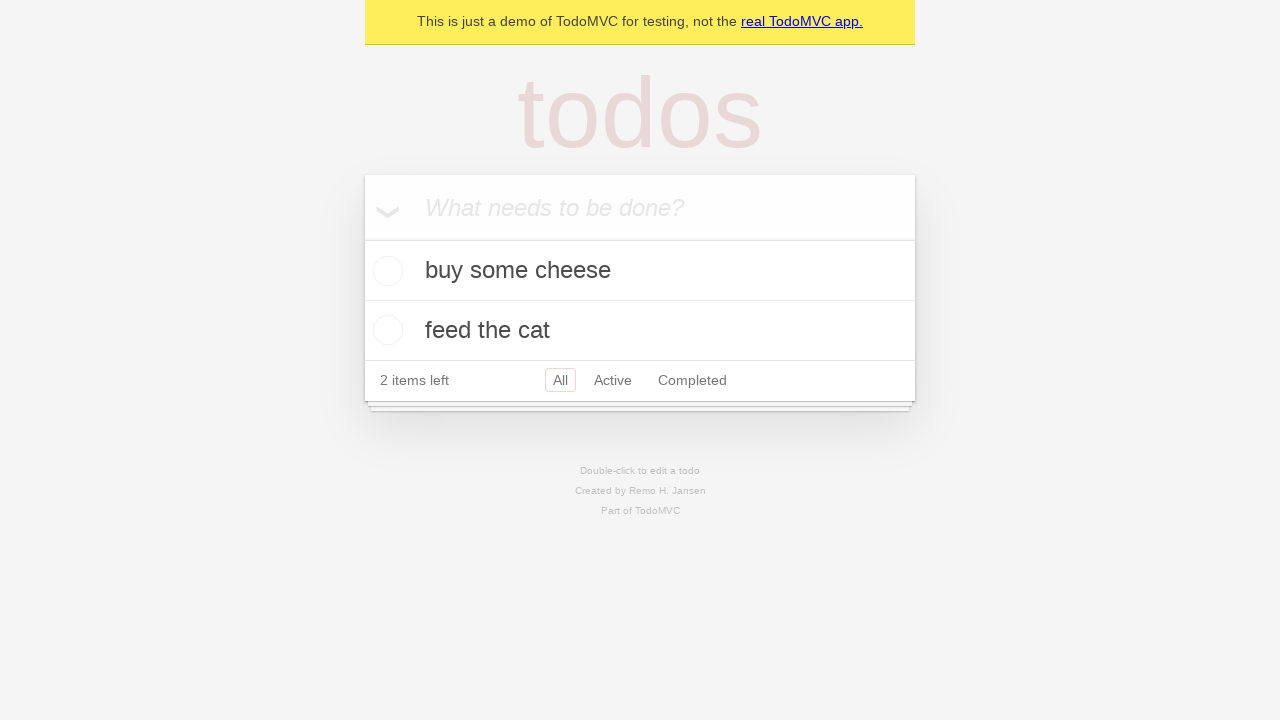

Filled todo input with 'book a doctors appointment' on internal:attr=[placeholder="What needs to be done?"i]
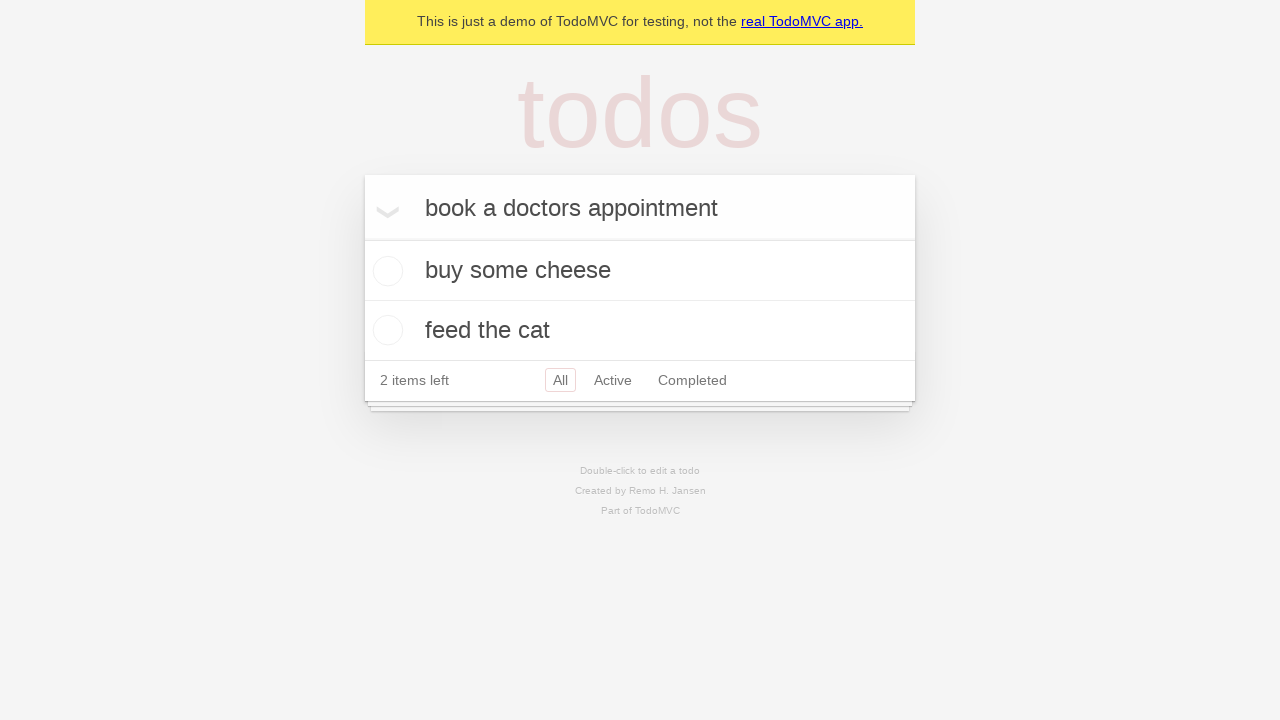

Pressed Enter to create third todo item on internal:attr=[placeholder="What needs to be done?"i]
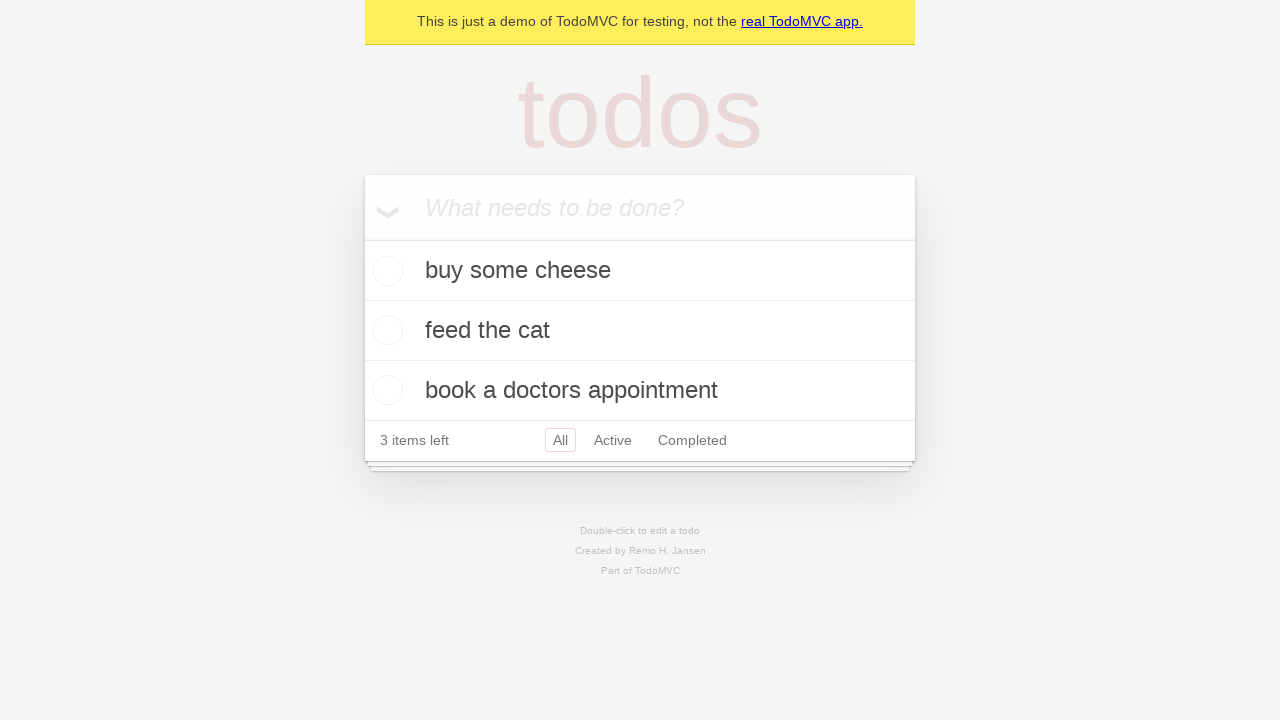

Checked the first todo item as completed at (385, 271) on .todo-list li .toggle >> nth=0
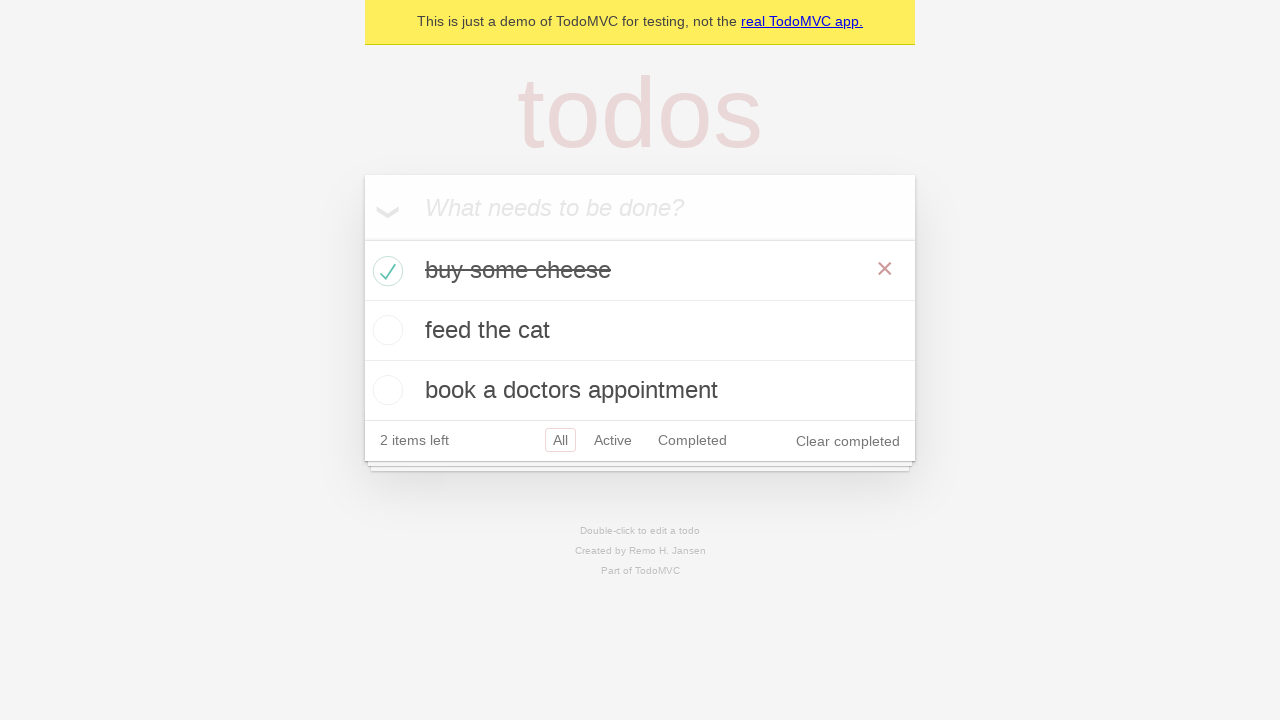

Clicked 'Clear completed' button at (848, 441) on internal:role=button[name="Clear completed"i]
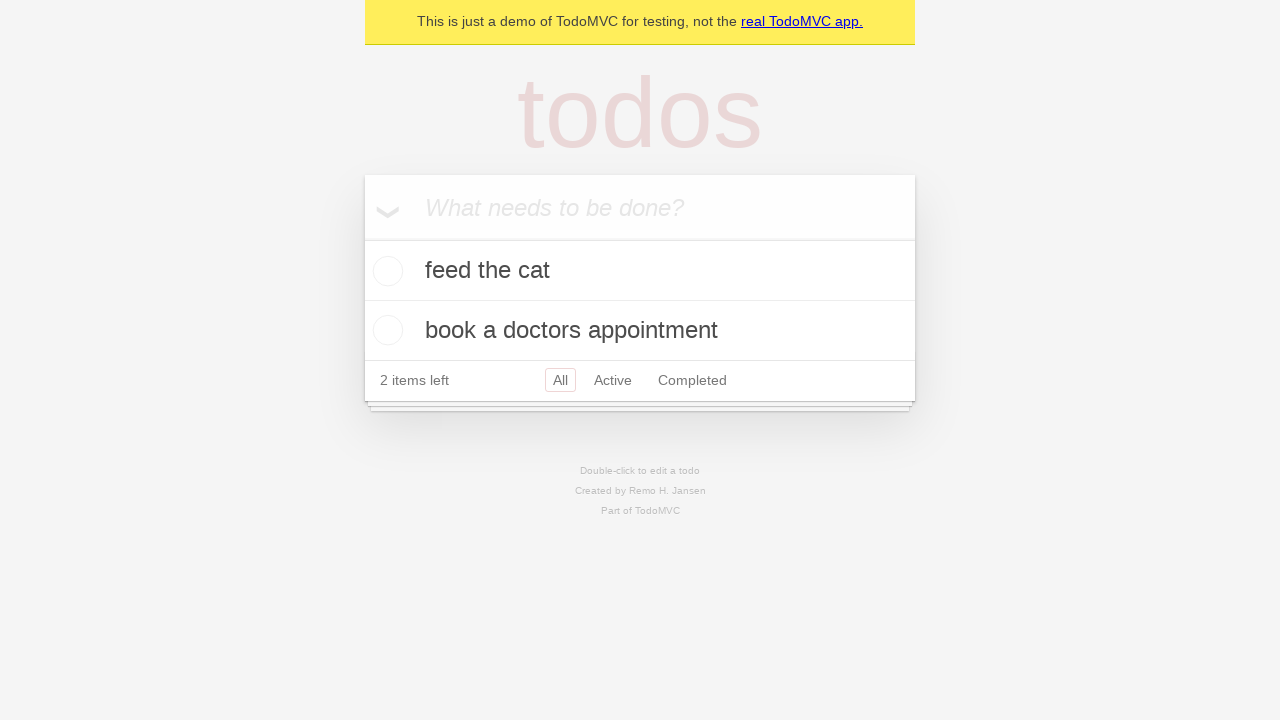

Waited 500ms for UI to update after clearing completed items
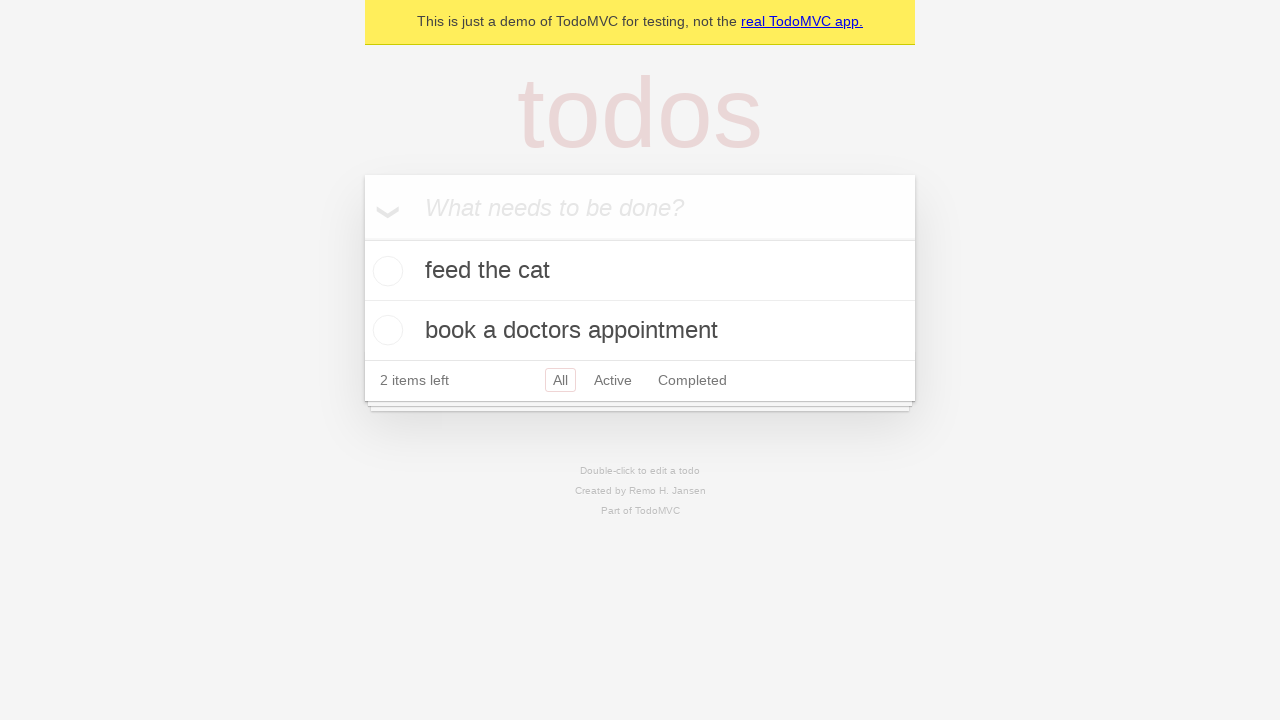

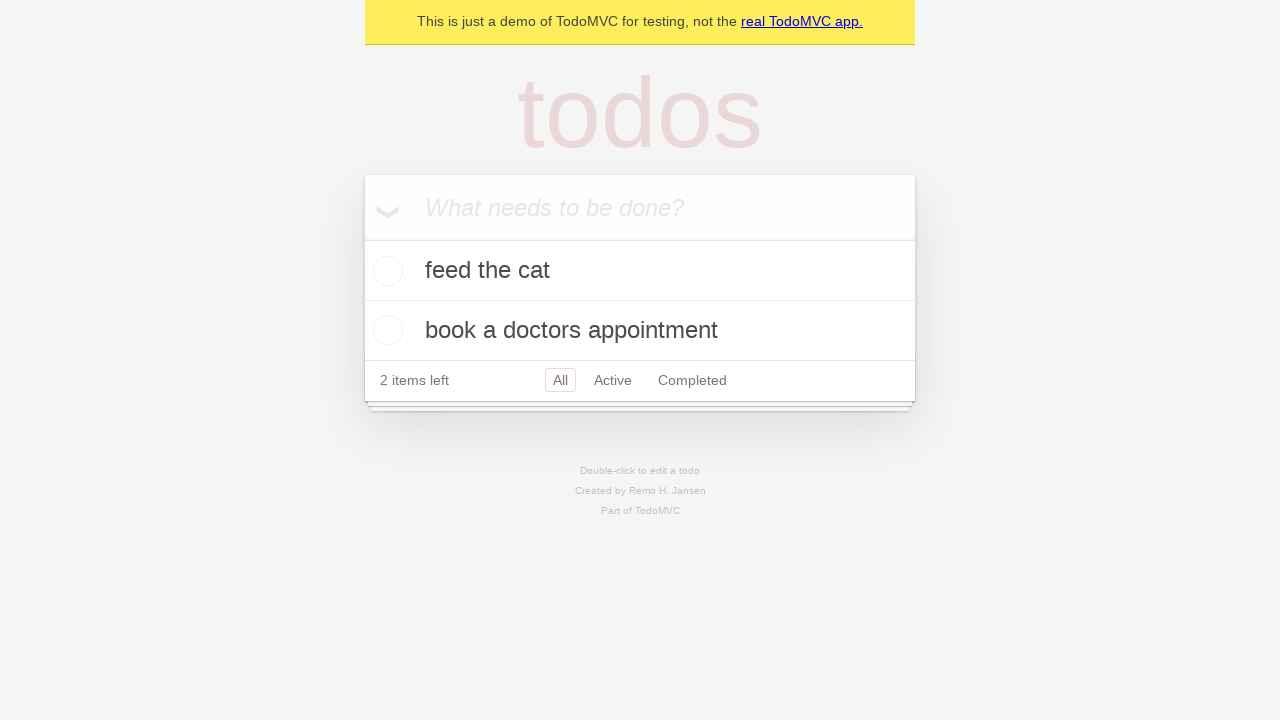